Tests a verification button click and validates that a success message appears

Starting URL: http://suninjuly.github.io/wait1.html

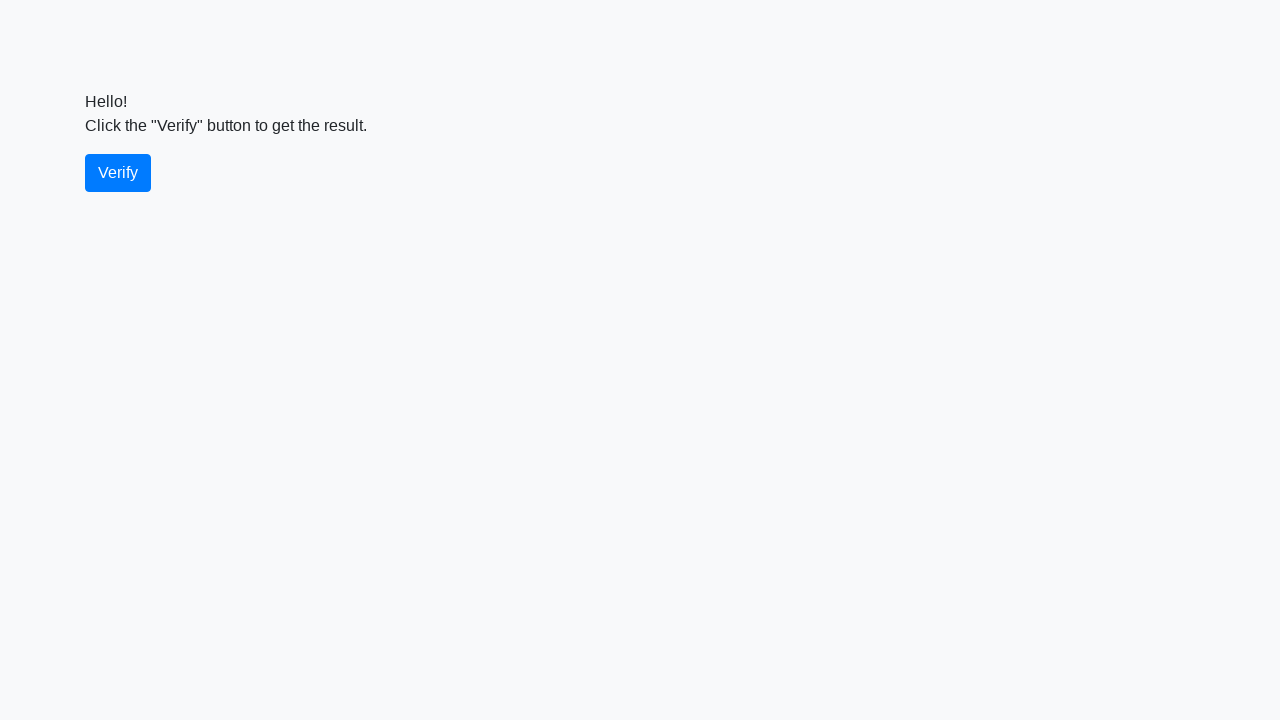

Navigated to http://suninjuly.github.io/wait1.html
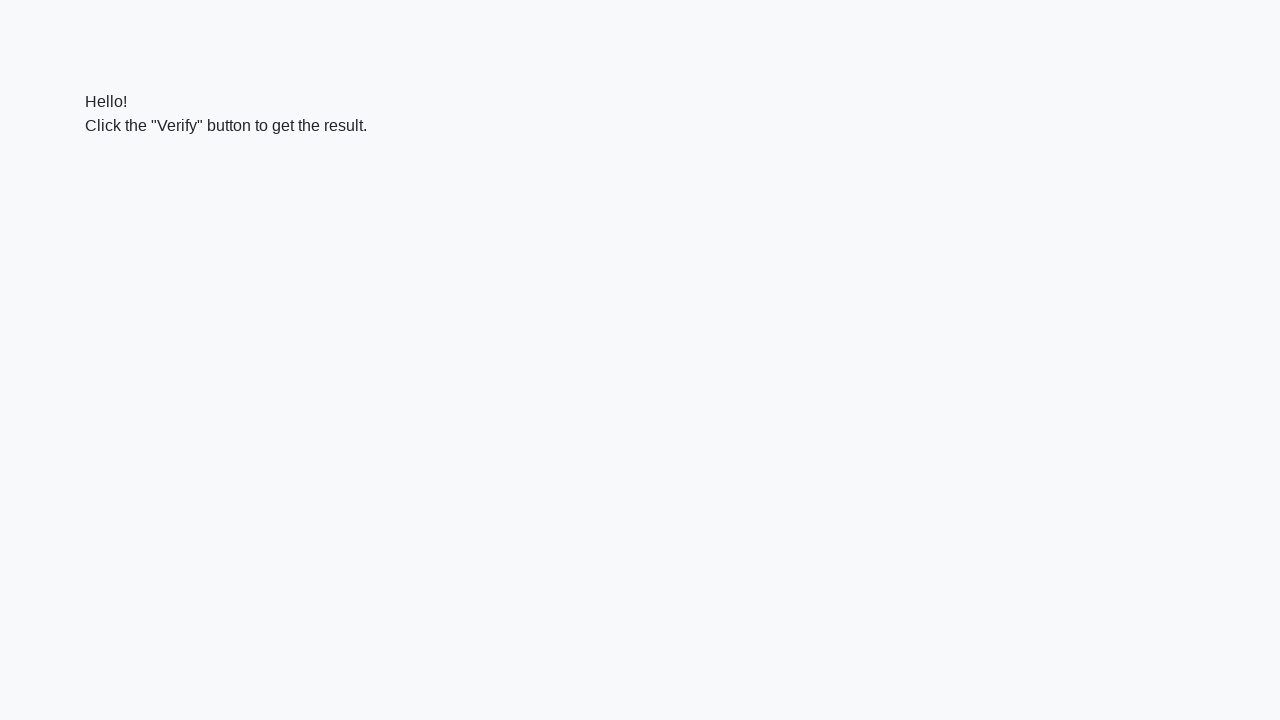

Clicked the verify button at (118, 173) on #verify
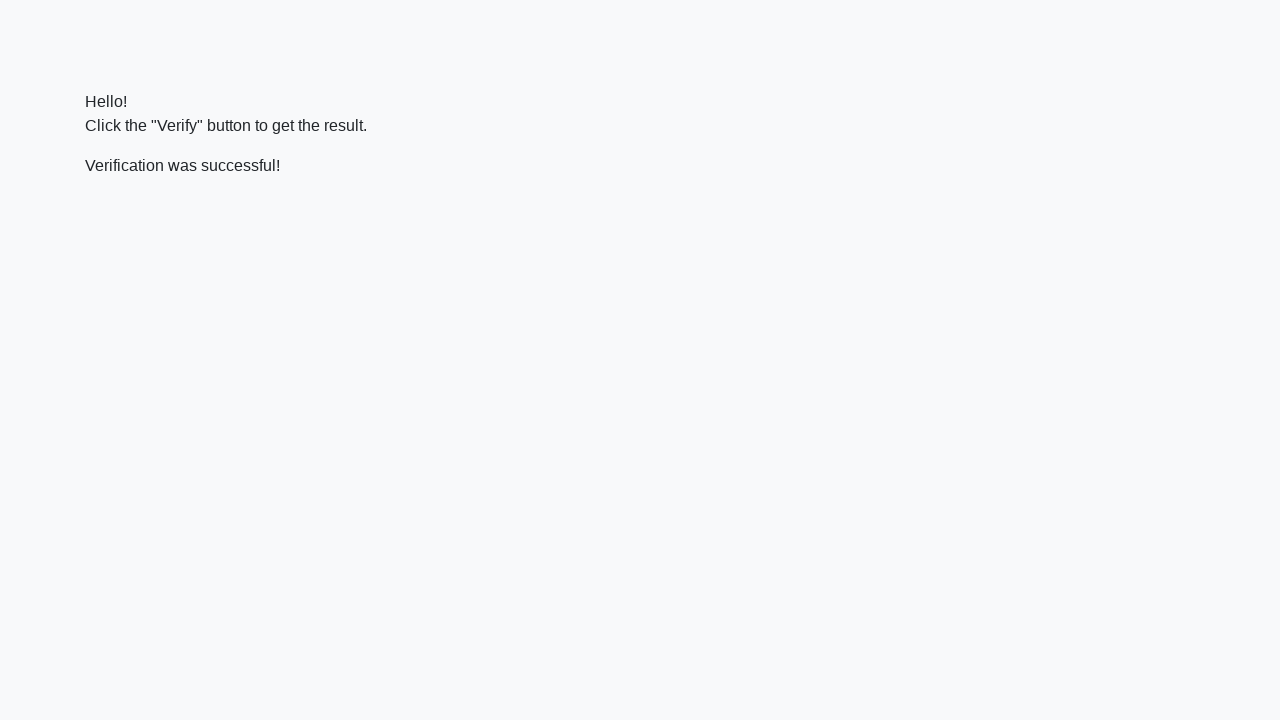

Success message appeared
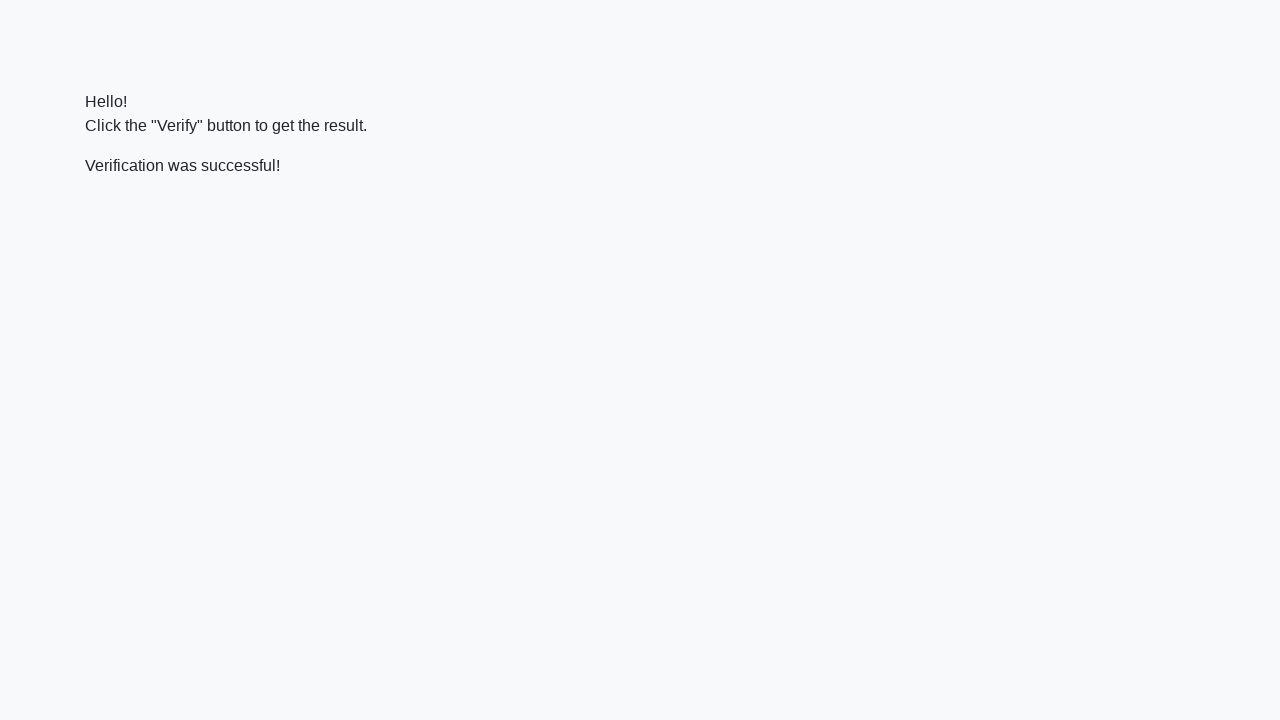

Verified that success message contains 'successful'
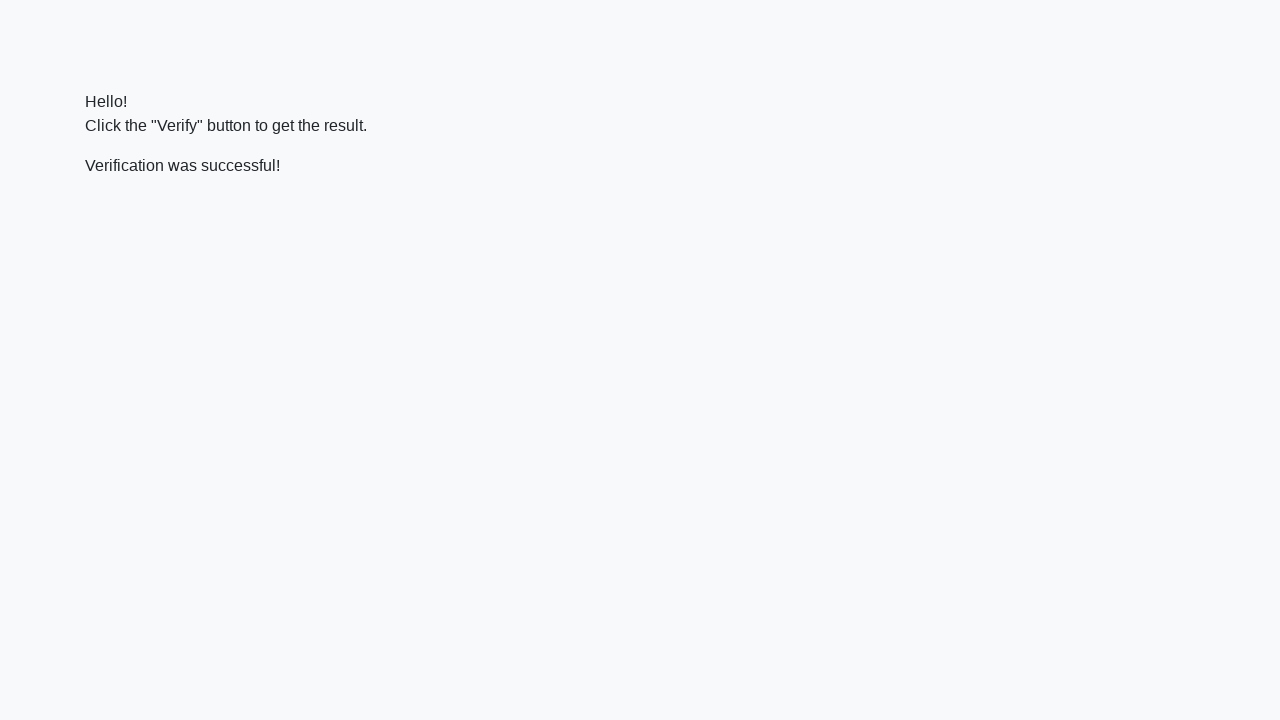

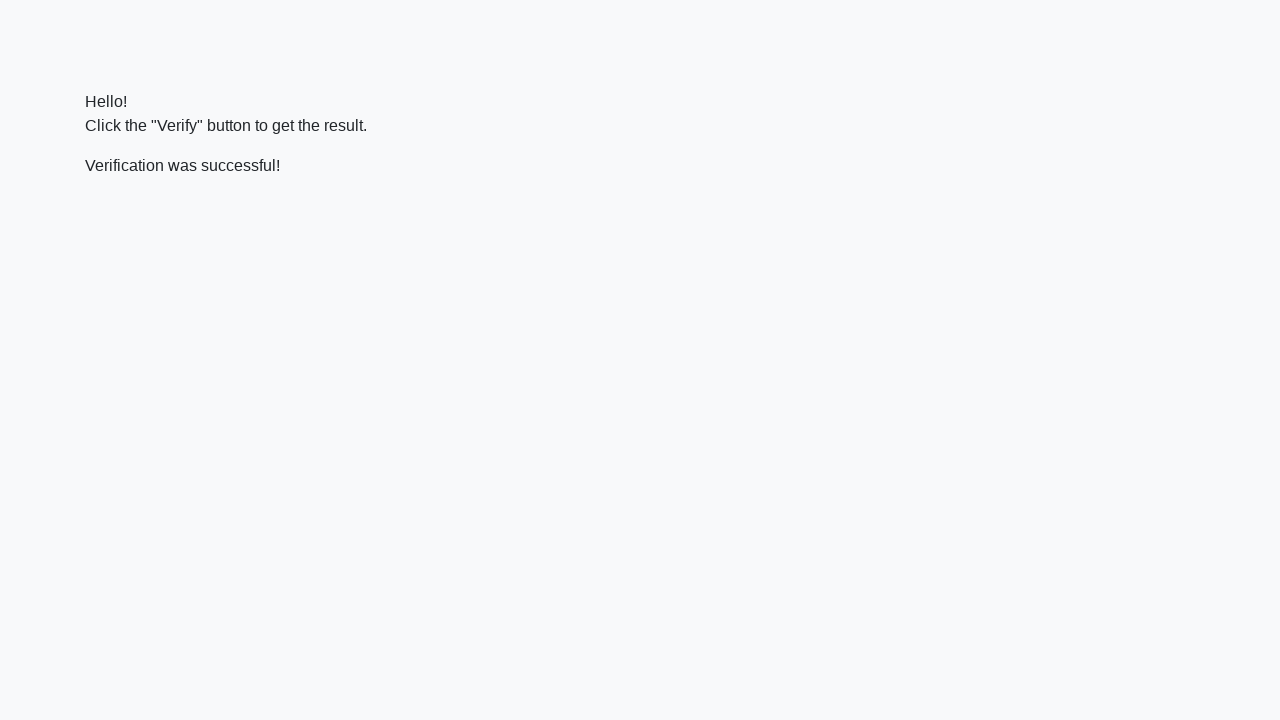